Navigates to Apple India website and performs a scroll action to scroll down the page by 3000 pixels.

Starting URL: http://www.apple.com/in/

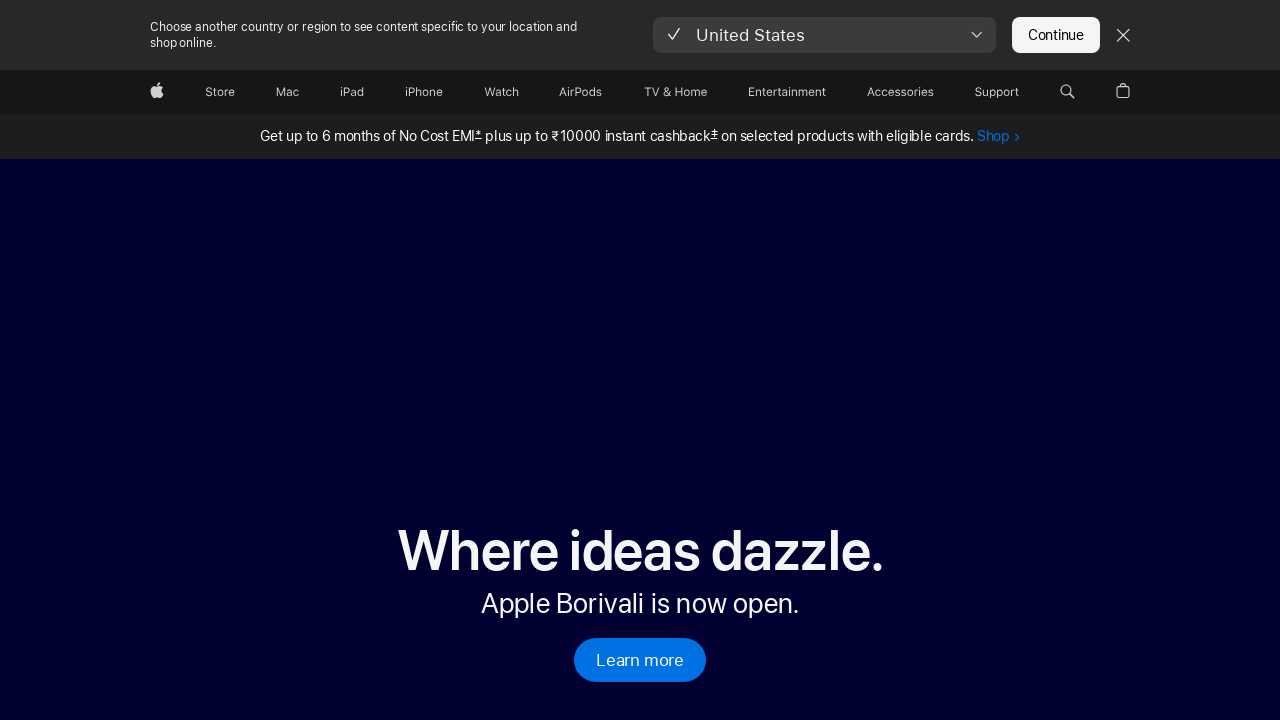

Navigated to Apple India website
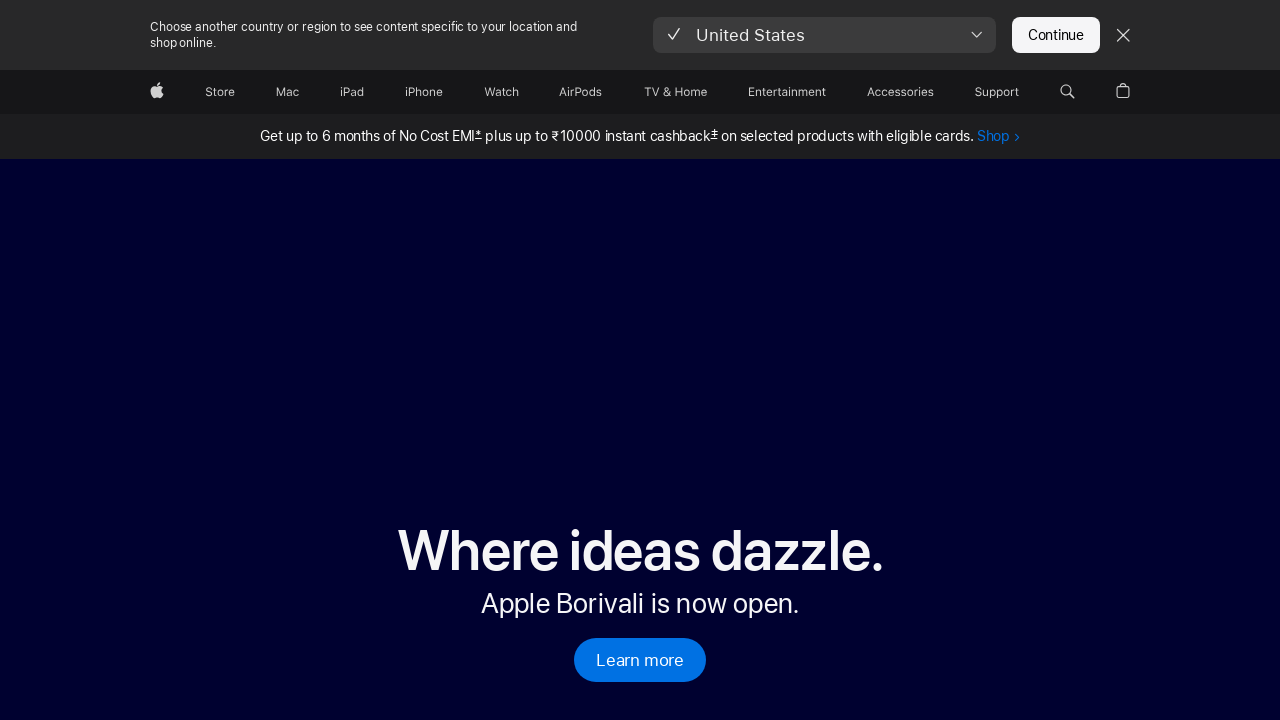

Scrolled down the page by 3000 pixels
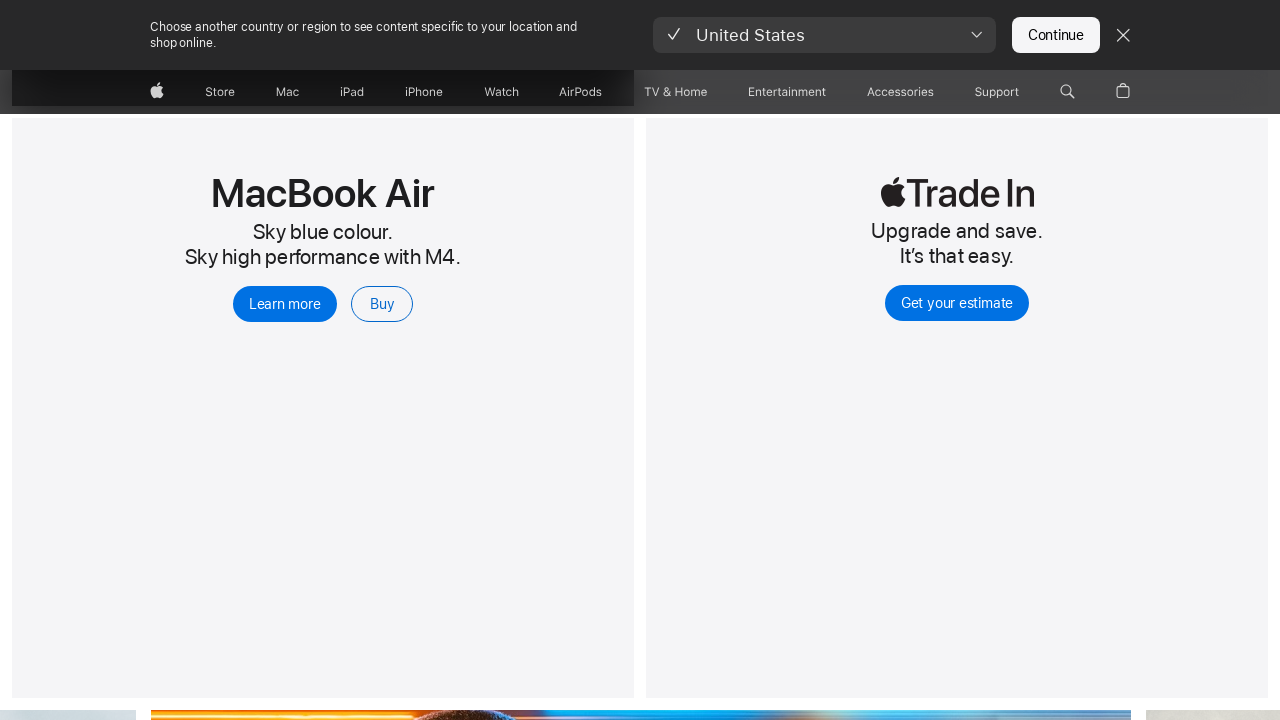

Waited 1000ms for scroll to complete
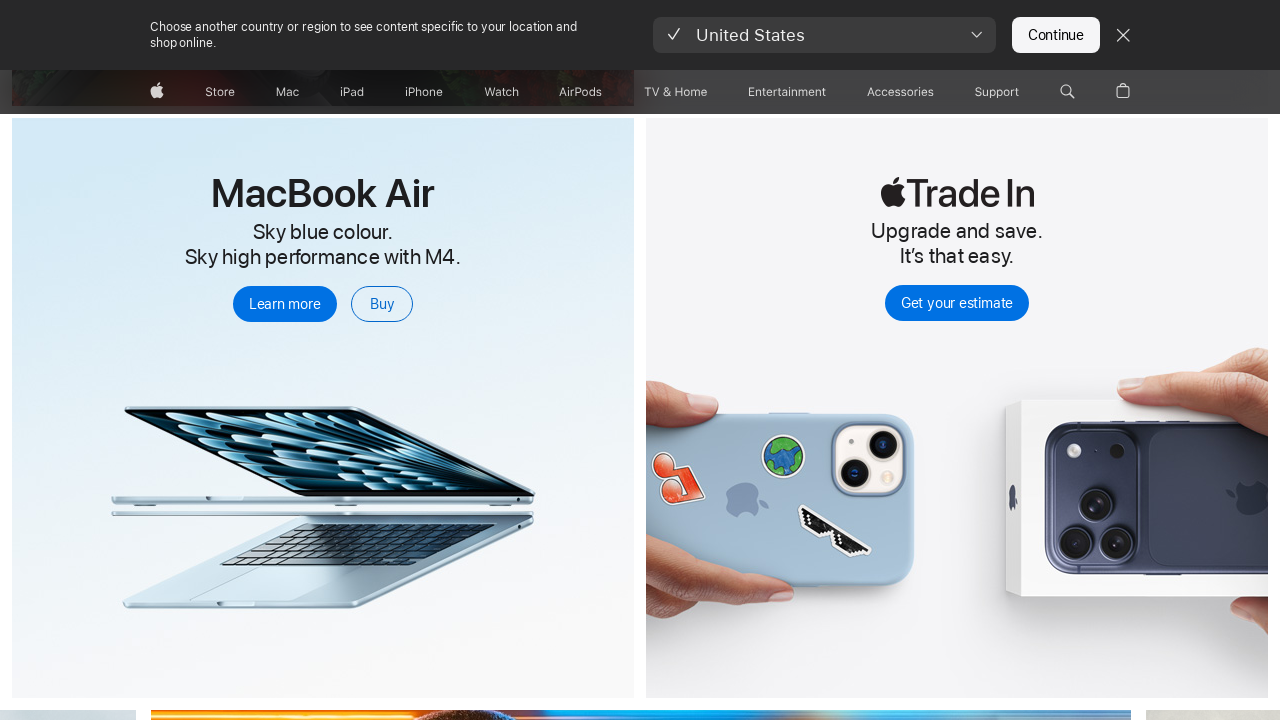

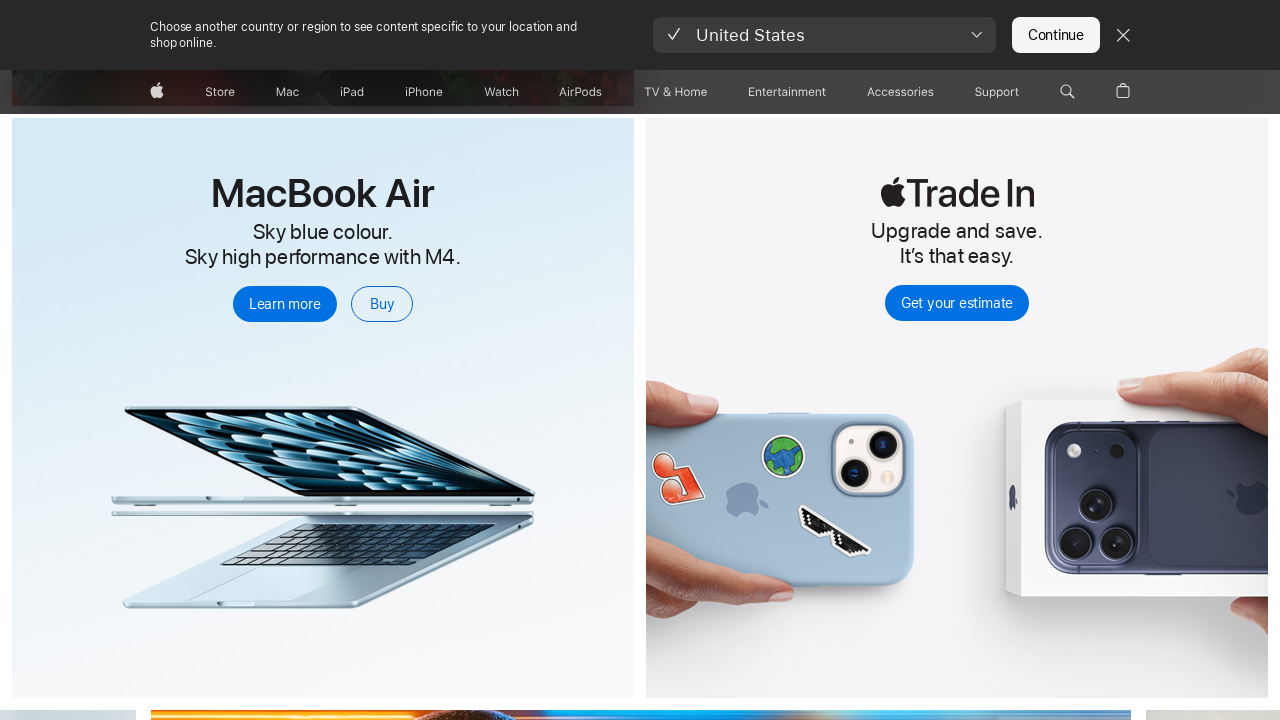